Navigates to Python.org homepage and verifies that event information is displayed in the event widget

Starting URL: https://www.python.org

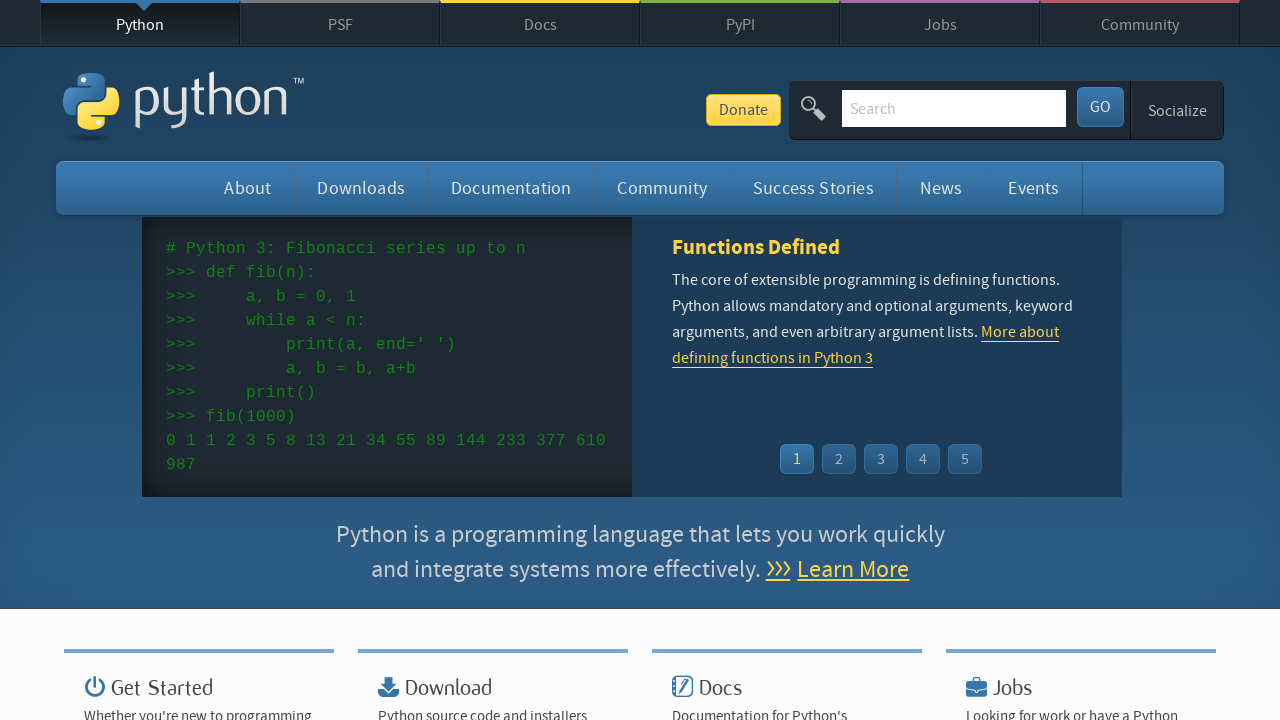

Navigated to Python.org homepage
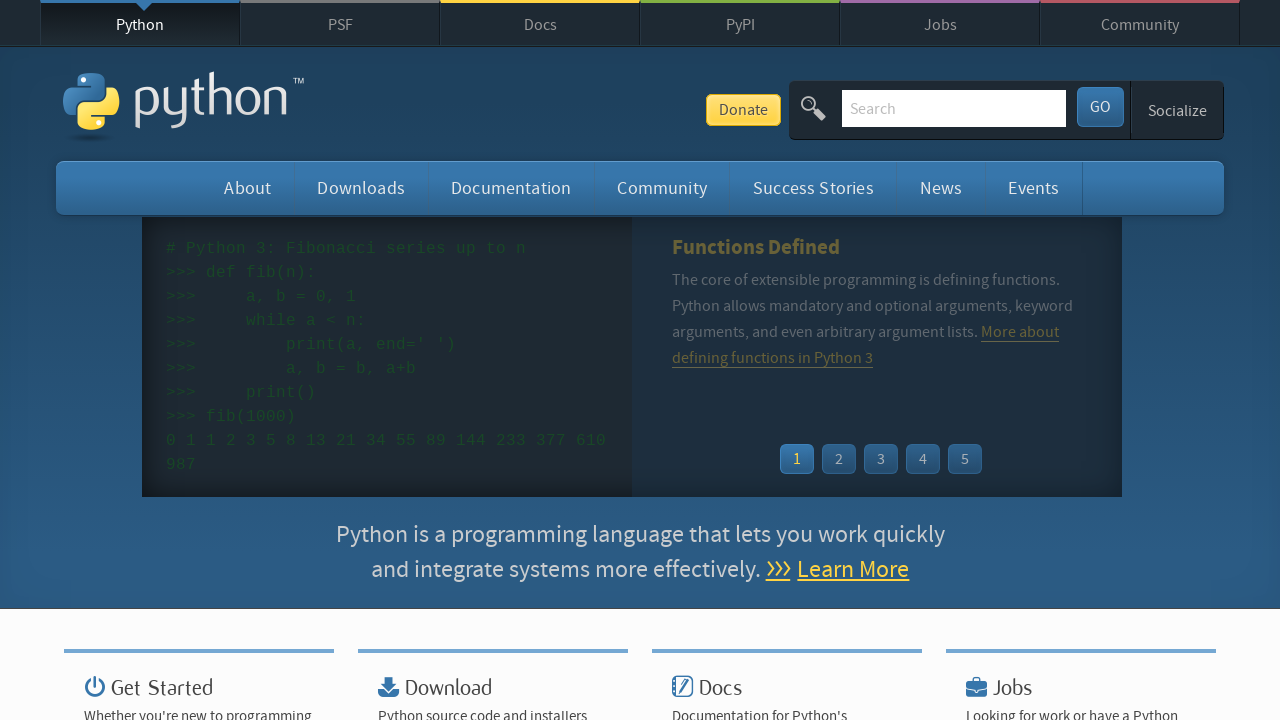

Event widget loaded
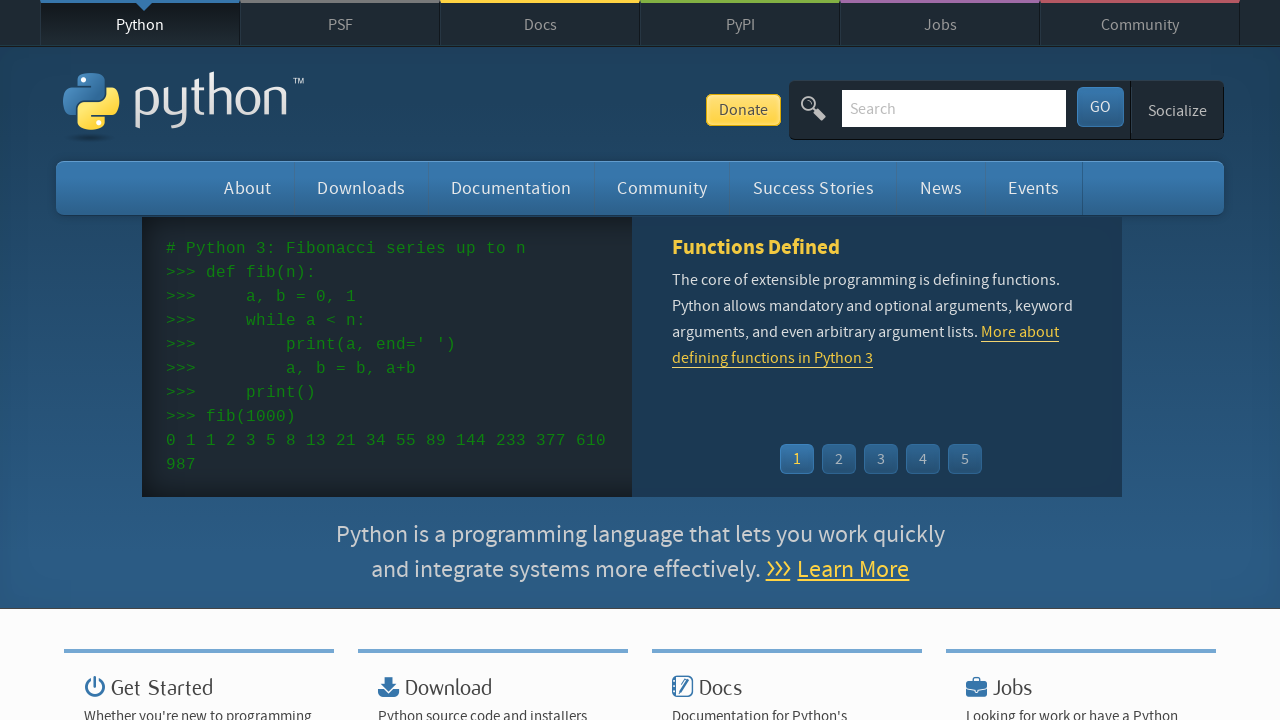

Event dates verified in event widget
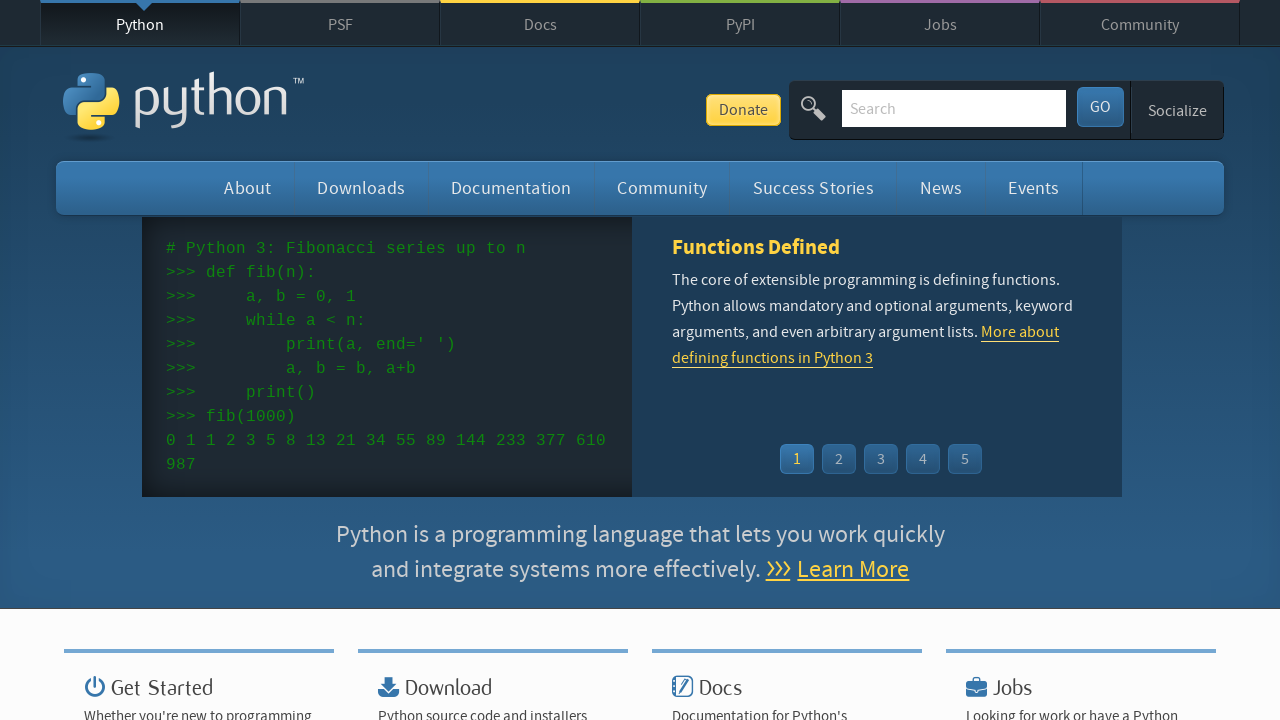

Event names/links verified in event widget
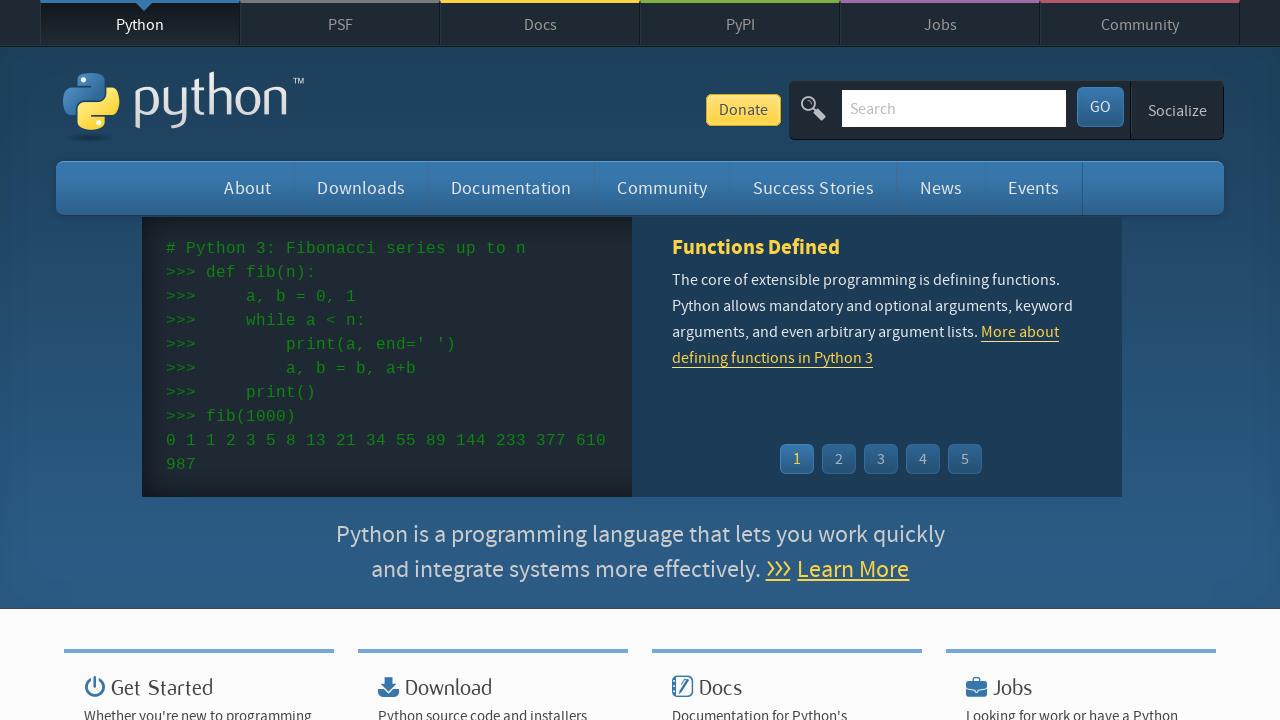

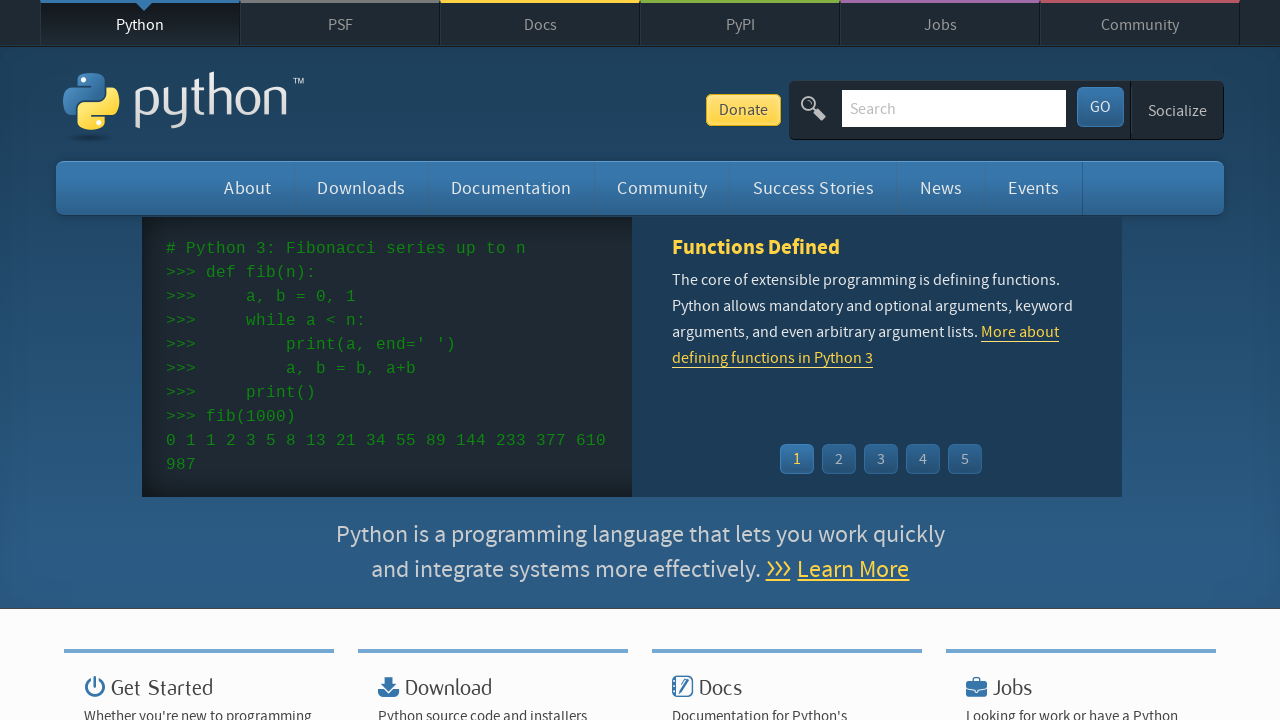